Tests dropdown menu interaction by switching to an iframe, hovering over a dropdown button, and clicking on a dropdown menu item

Starting URL: https://www.w3schools.com/howto/tryit.asp?filename=tryhow_css_js_dropdown_hover

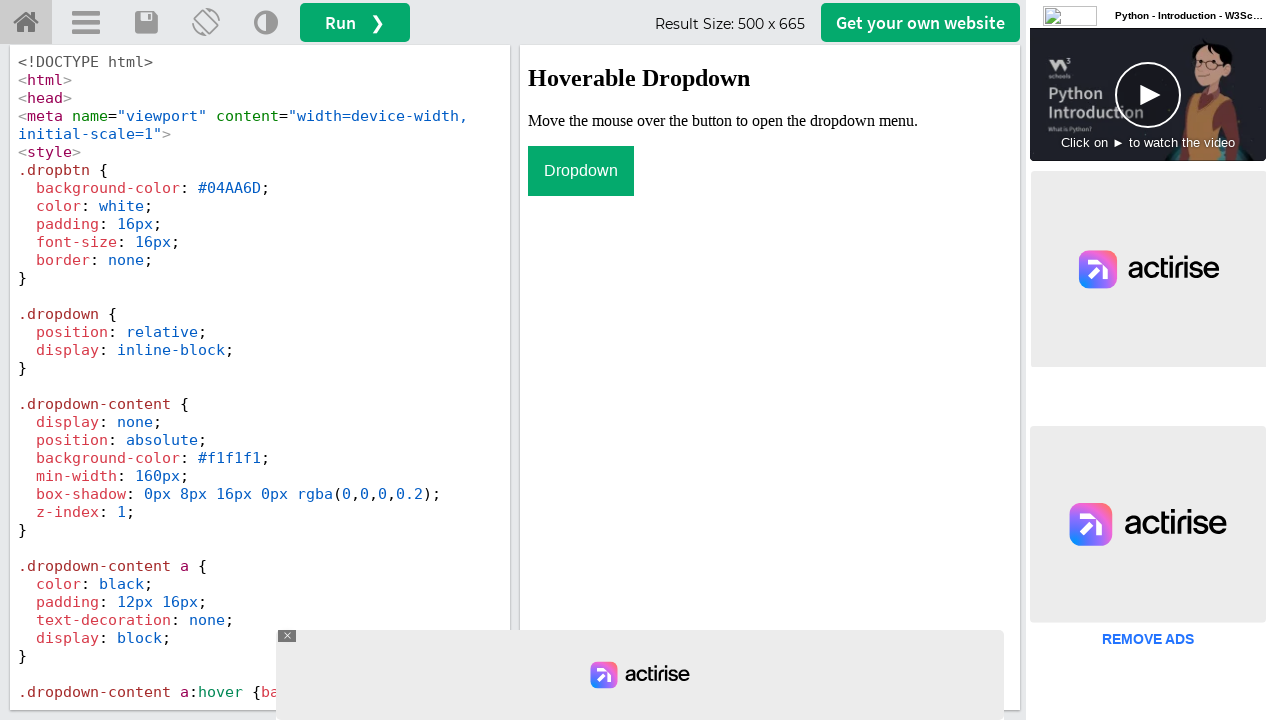

Located iframe with id 'iframeResult' containing the dropdown demo
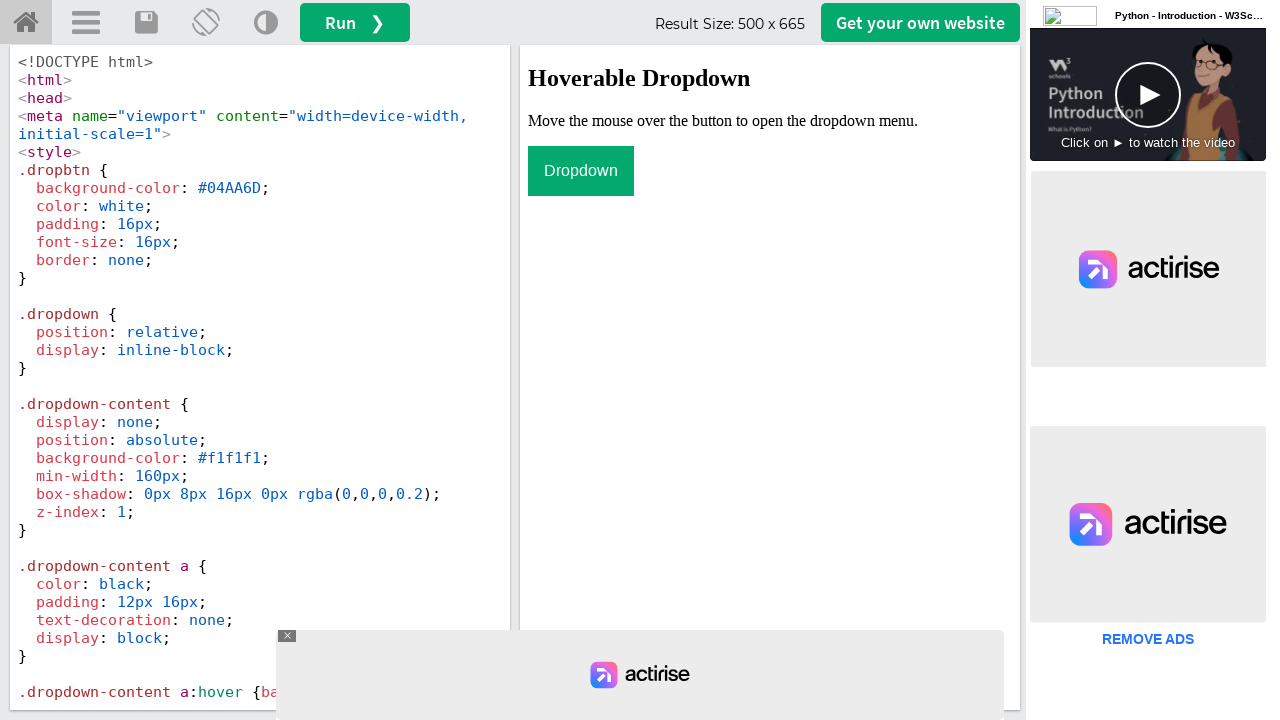

Located dropdown button in iframe
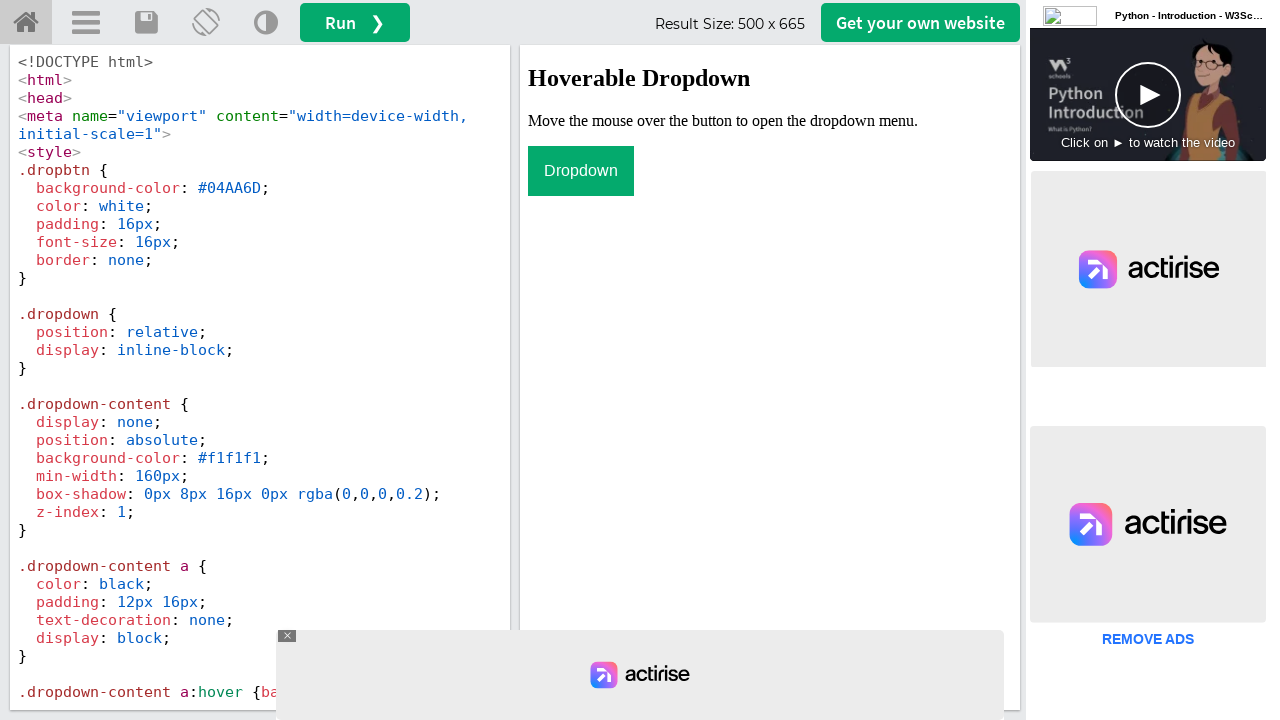

Clicked dropdown button to trigger menu at (581, 171) on #iframeResult >> internal:control=enter-frame >> button
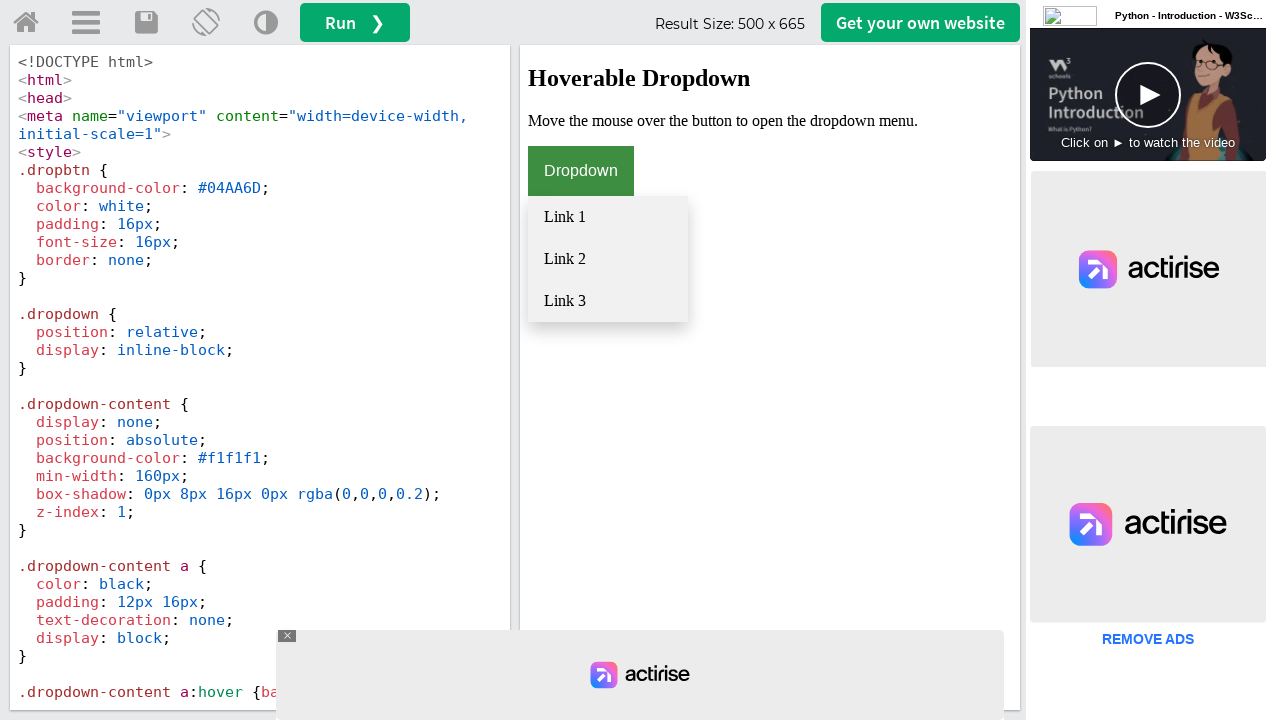

Hovered over dropdown button to display dropdown content at (581, 171) on #iframeResult >> internal:control=enter-frame >> button
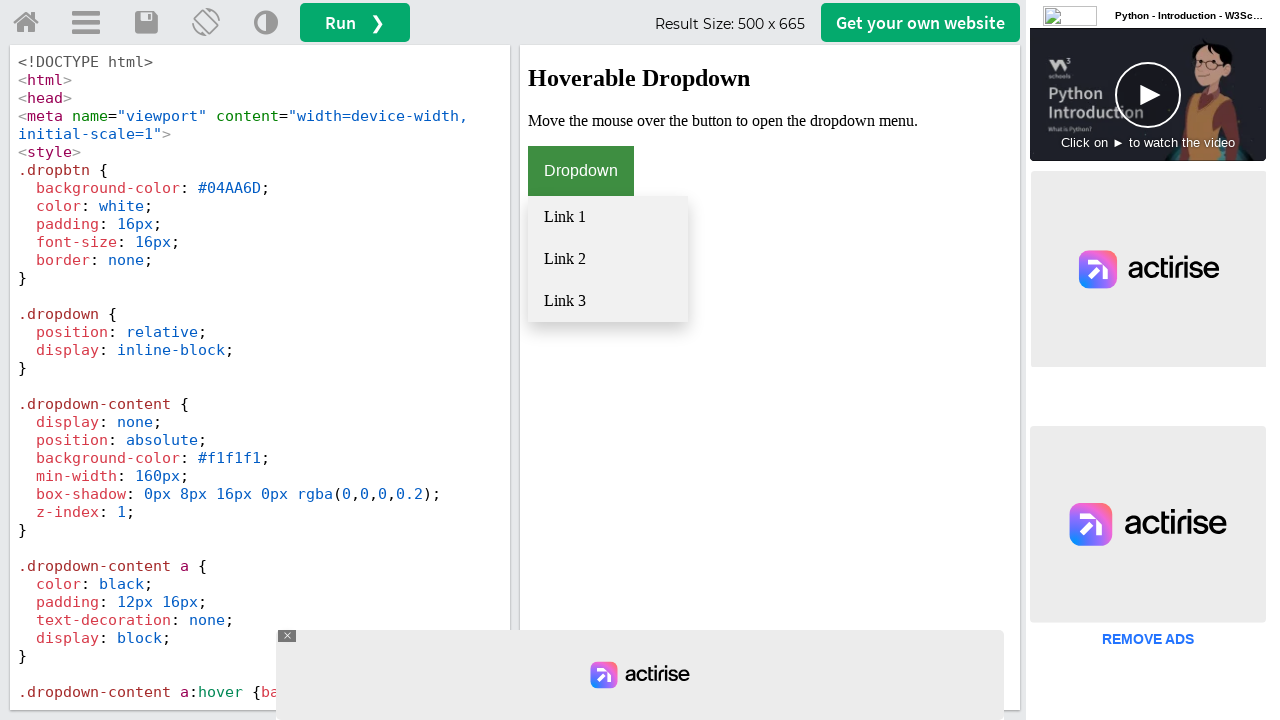

Located second link in dropdown menu
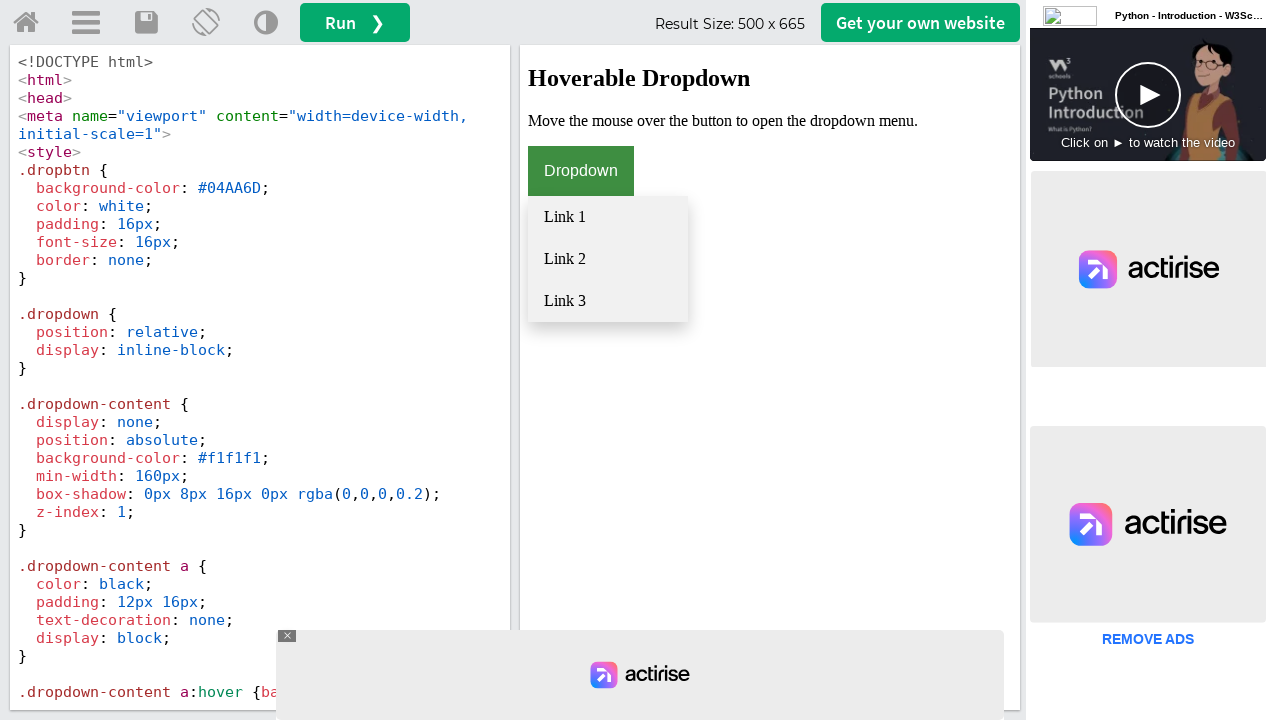

Hovered over second dropdown menu item at (608, 259) on #iframeResult >> internal:control=enter-frame >> .dropdown > .dropdown-content >
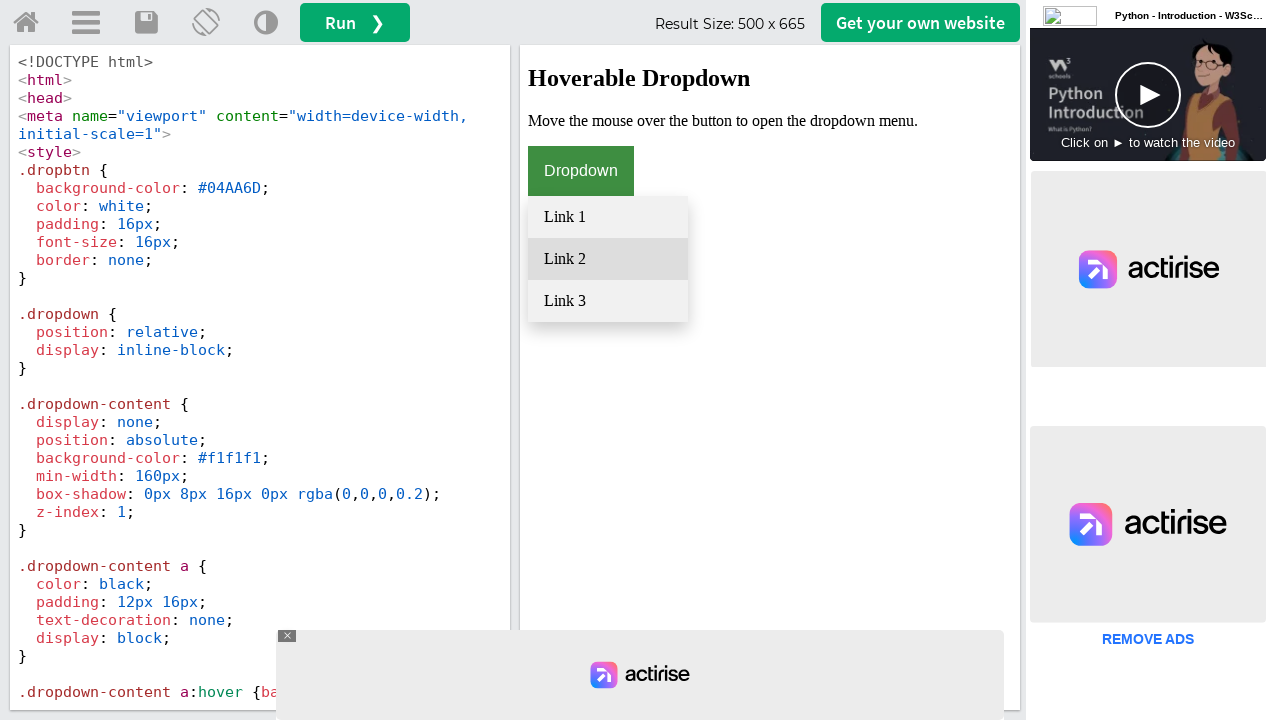

Clicked second dropdown menu item at (608, 259) on #iframeResult >> internal:control=enter-frame >> .dropdown > .dropdown-content >
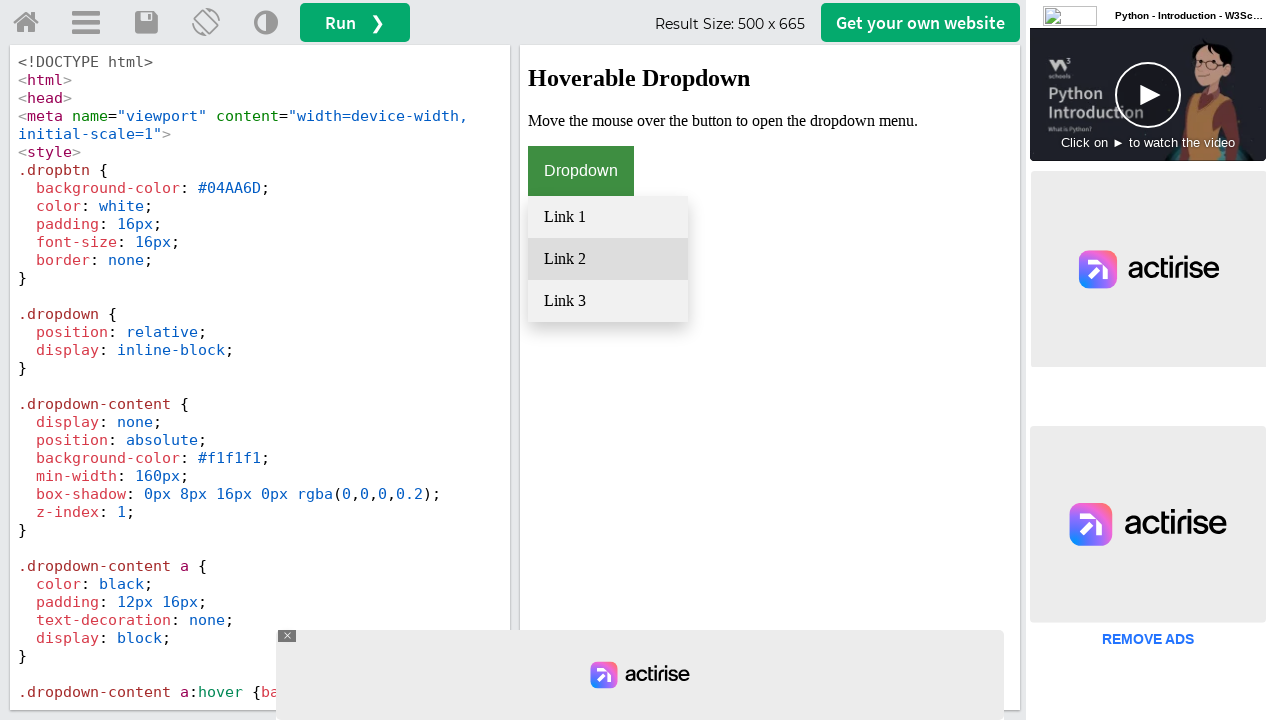

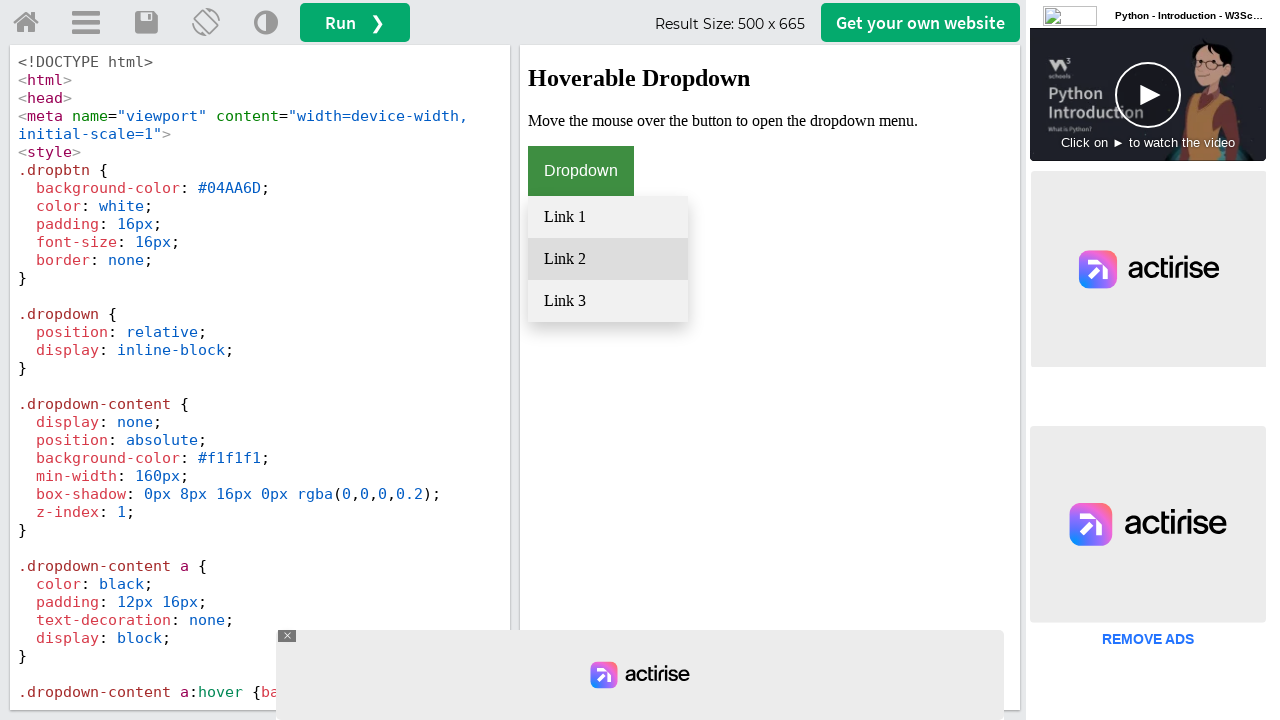